Tests e-commerce functionality by adding a product to cart and verifying the product appears in the cart

Starting URL: https://bstackdemo.com/

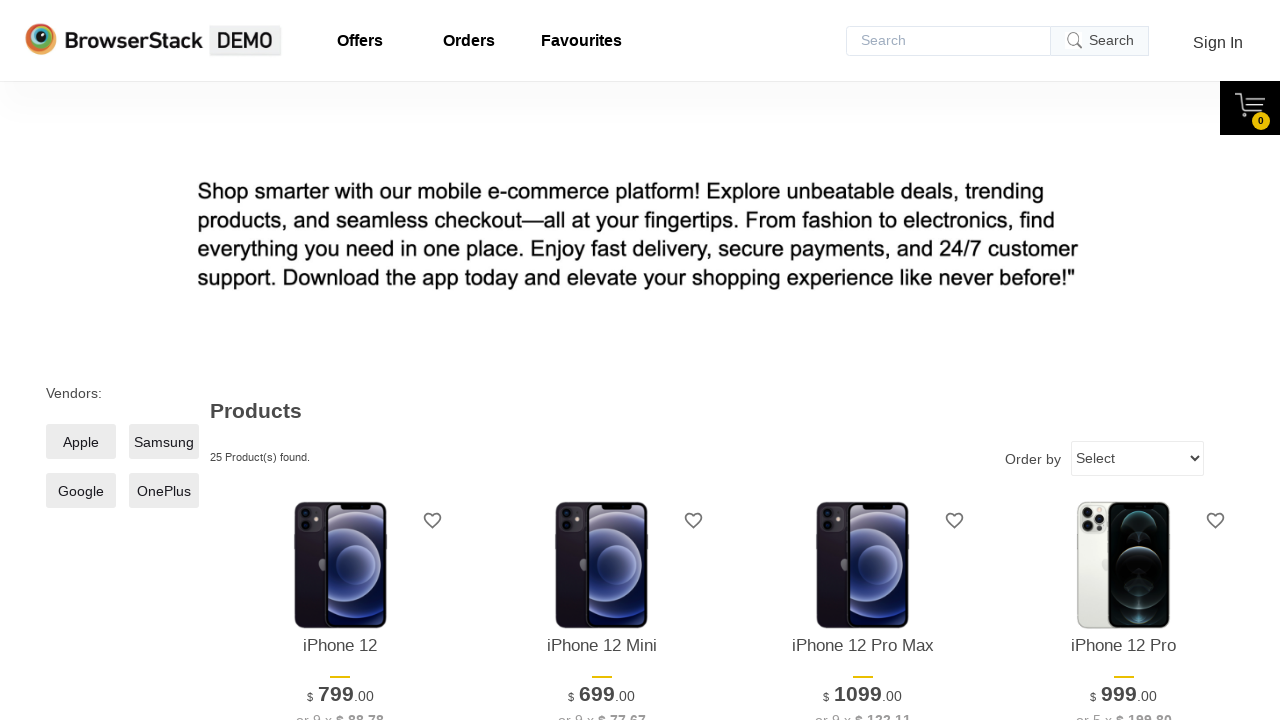

Located first product element
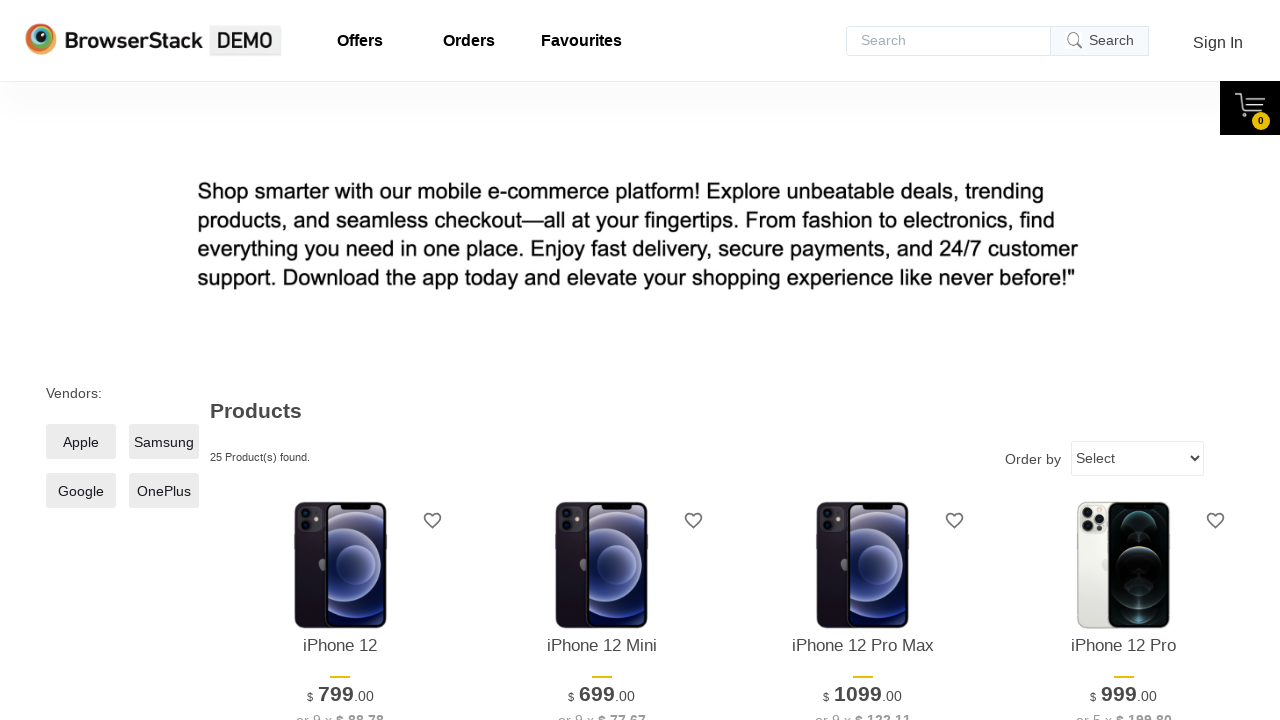

Retrieved product text: iPhone 12
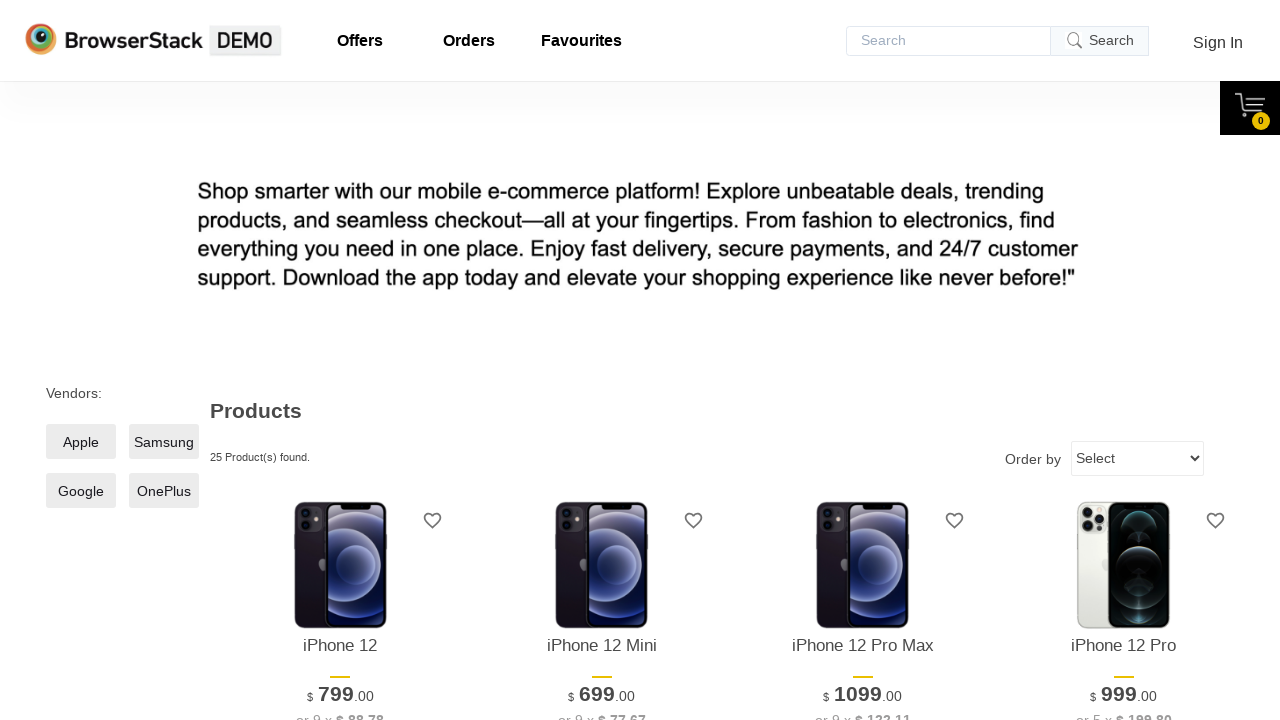

Clicked Add to Cart button for first product at (340, 361) on xpath=//*[@id="1"]/div[4]
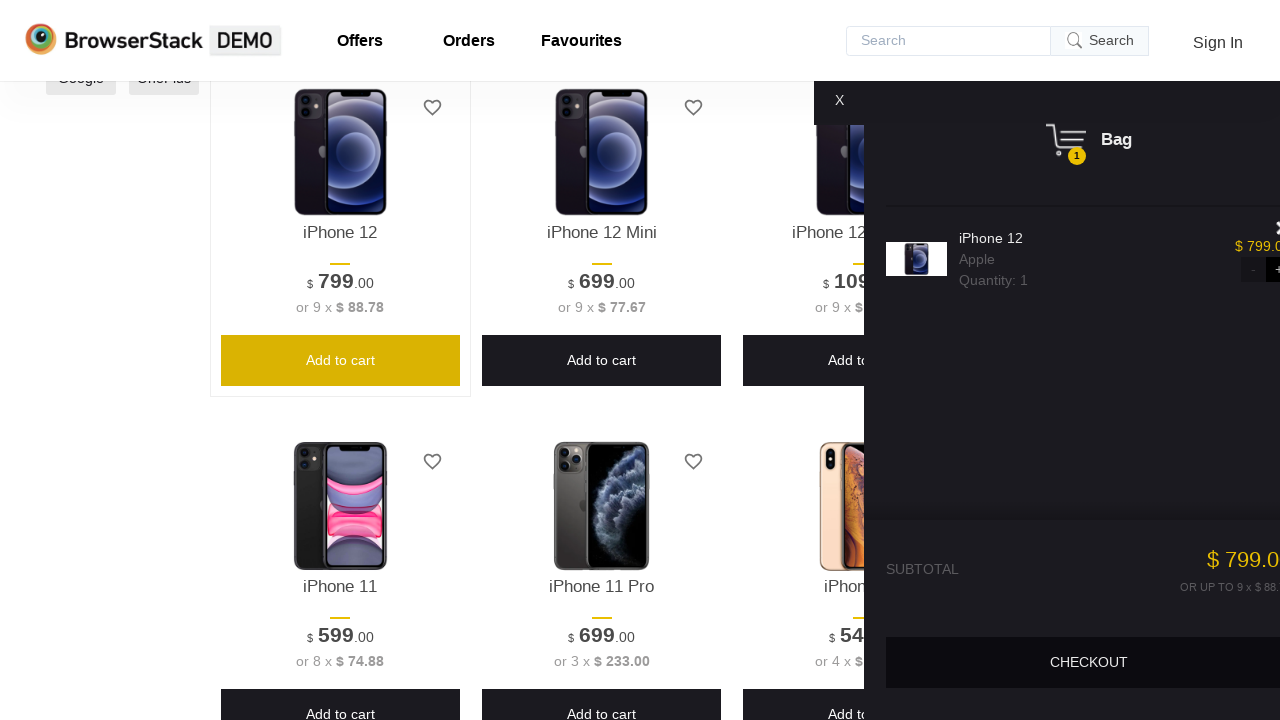

Located product in cart element
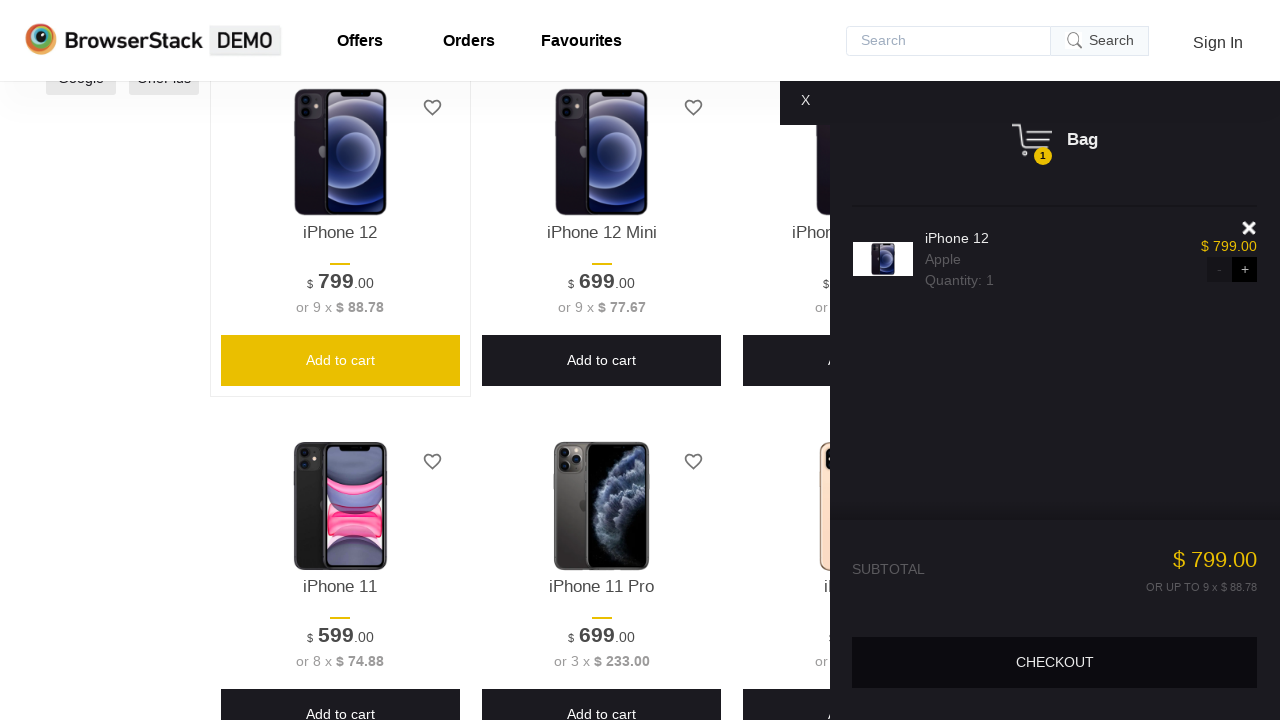

Verified product appears in cart
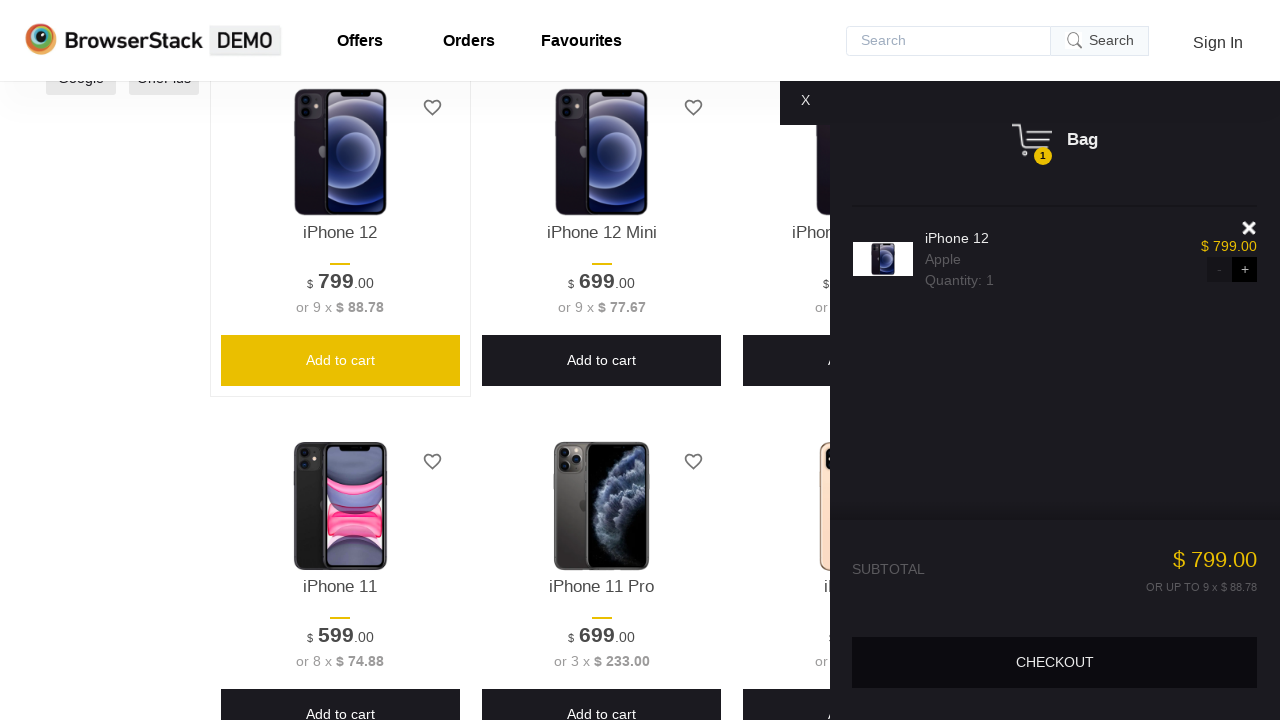

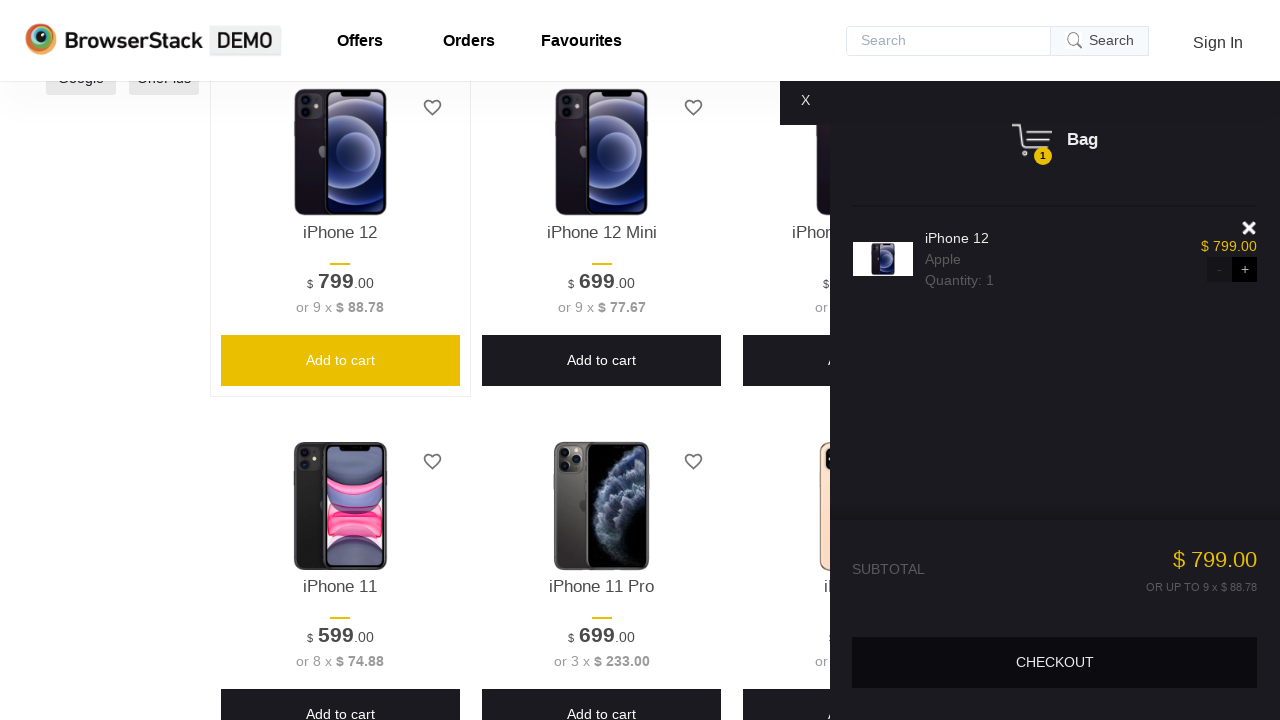